Tests adding todo items by filling the input and pressing Enter, then verifying items appear in the list

Starting URL: https://demo.playwright.dev/todomvc

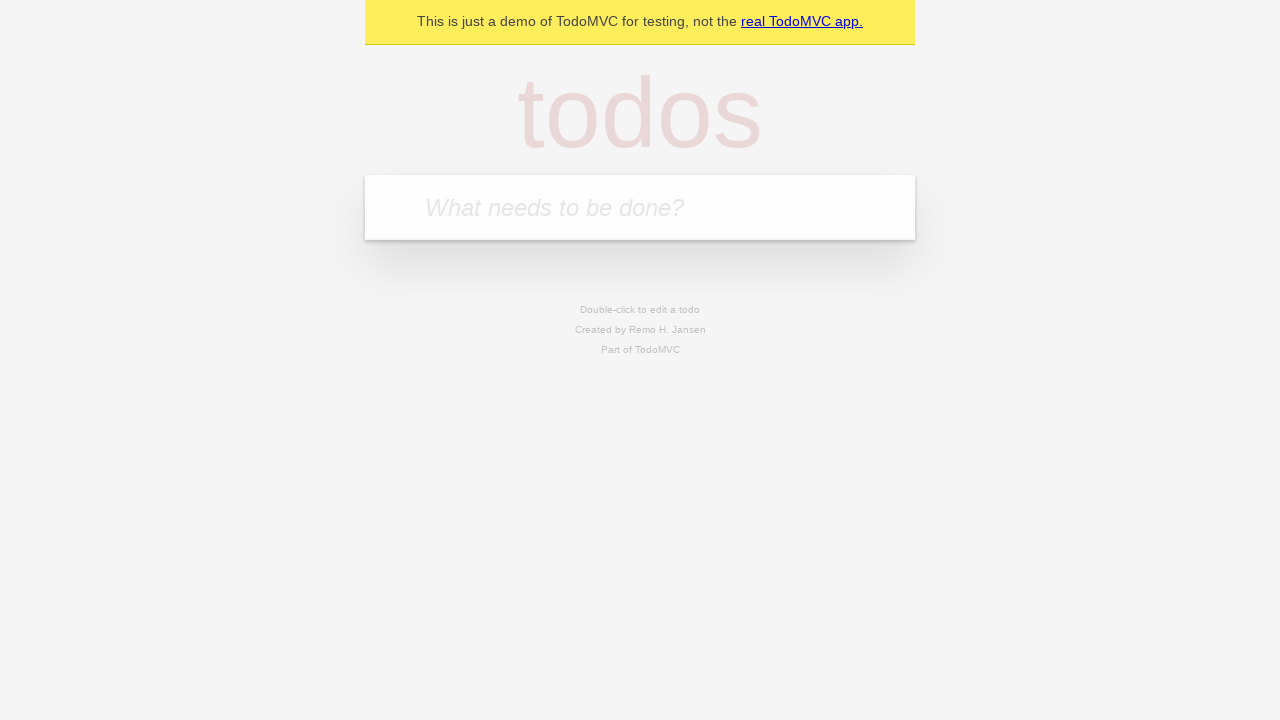

Filled todo input with 'buy some cheese' on internal:attr=[placeholder="What needs to be done?"i]
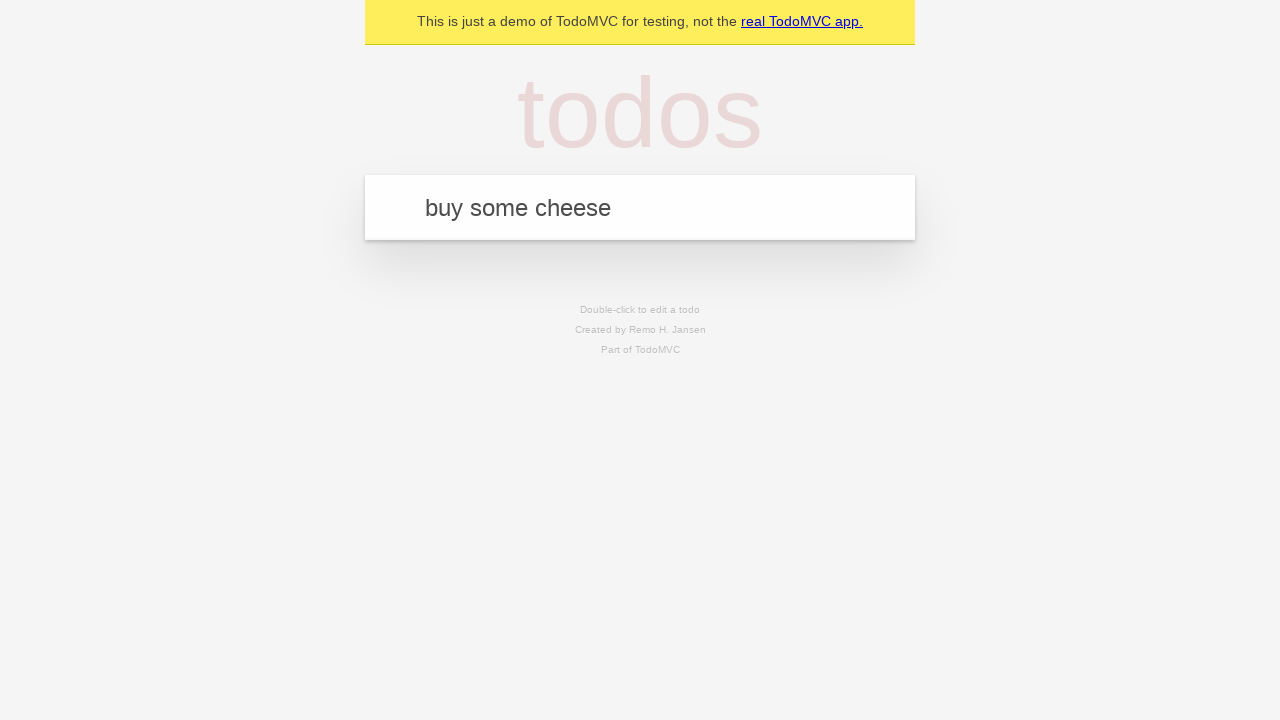

Pressed Enter to submit first todo item on internal:attr=[placeholder="What needs to be done?"i]
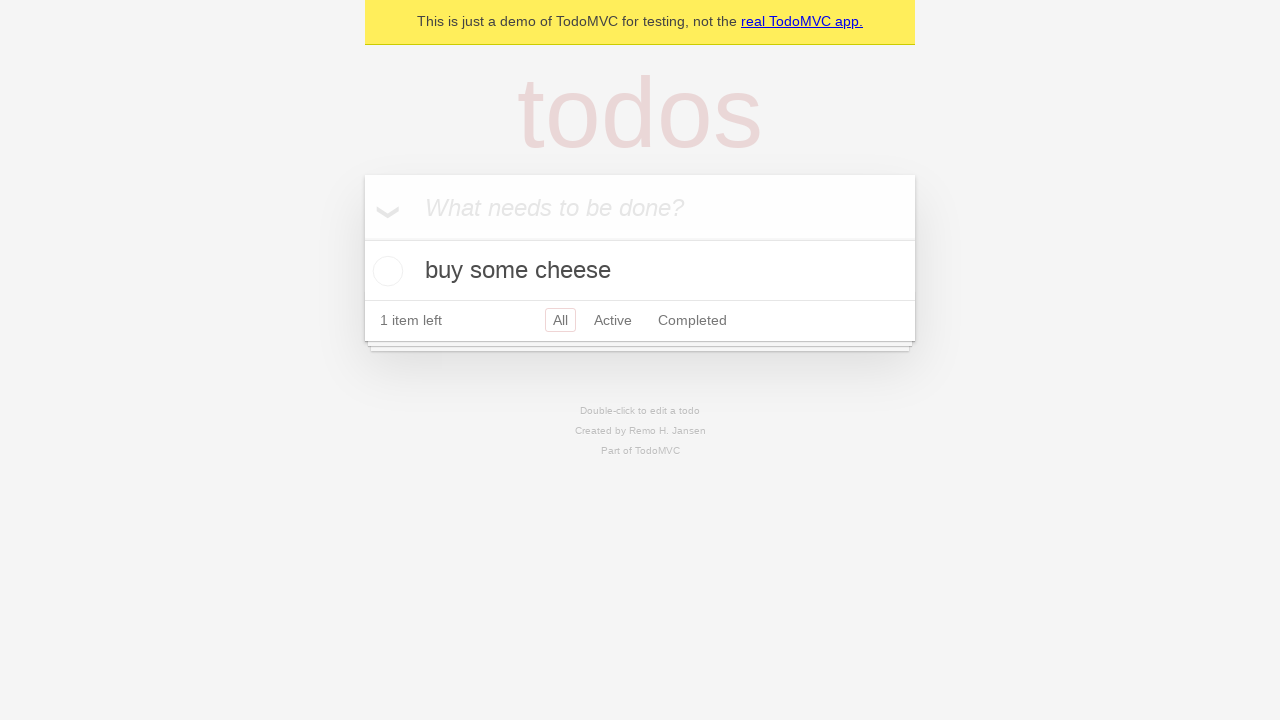

First todo item appeared in the list
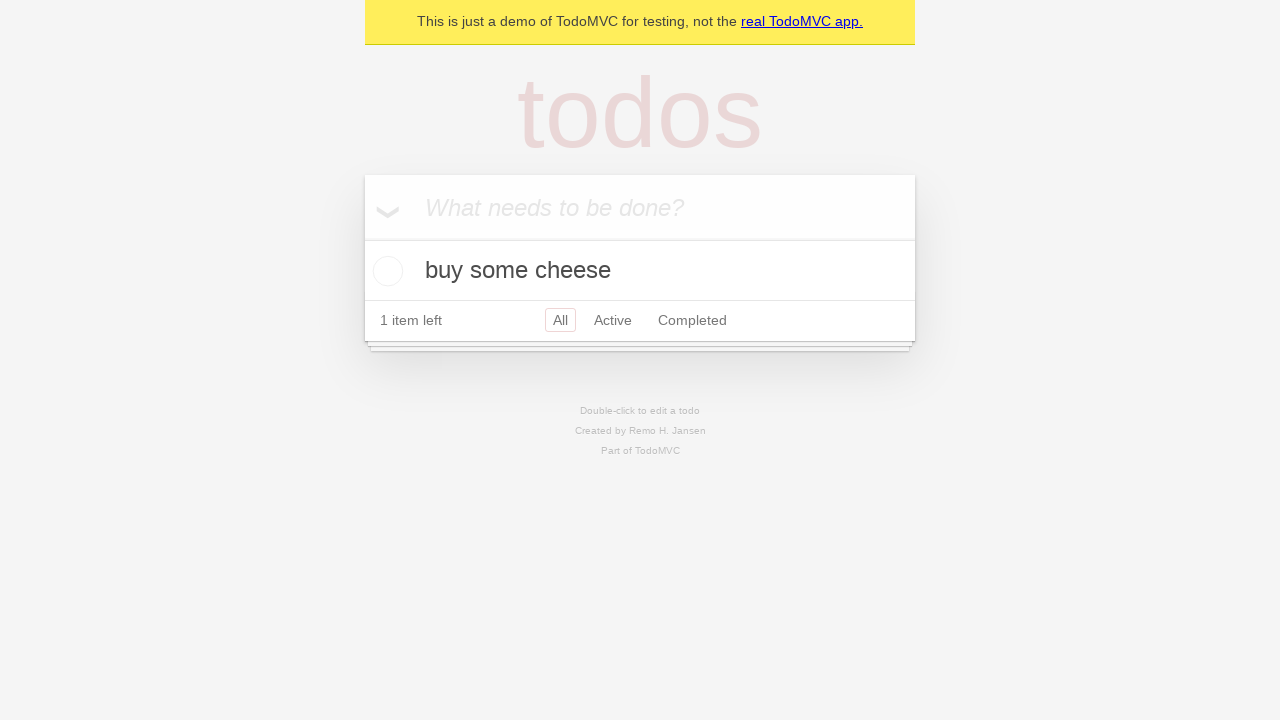

Filled todo input with 'feed the cat' on internal:attr=[placeholder="What needs to be done?"i]
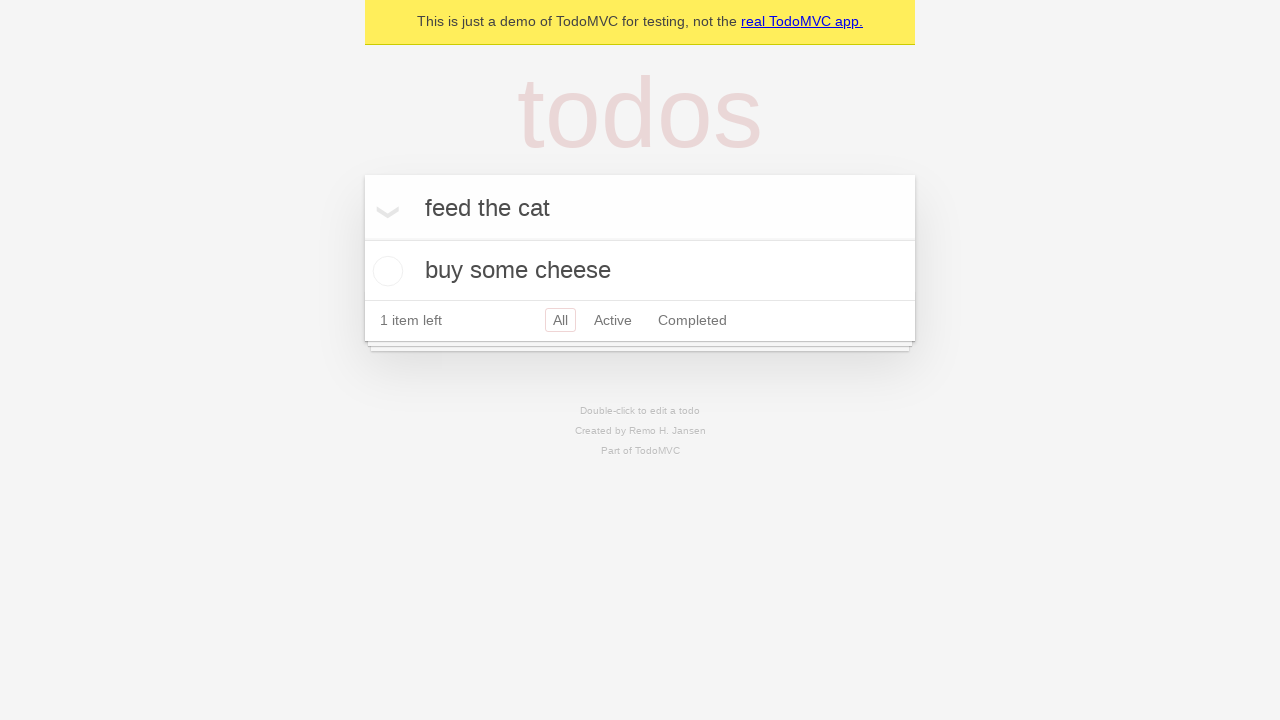

Pressed Enter to submit second todo item on internal:attr=[placeholder="What needs to be done?"i]
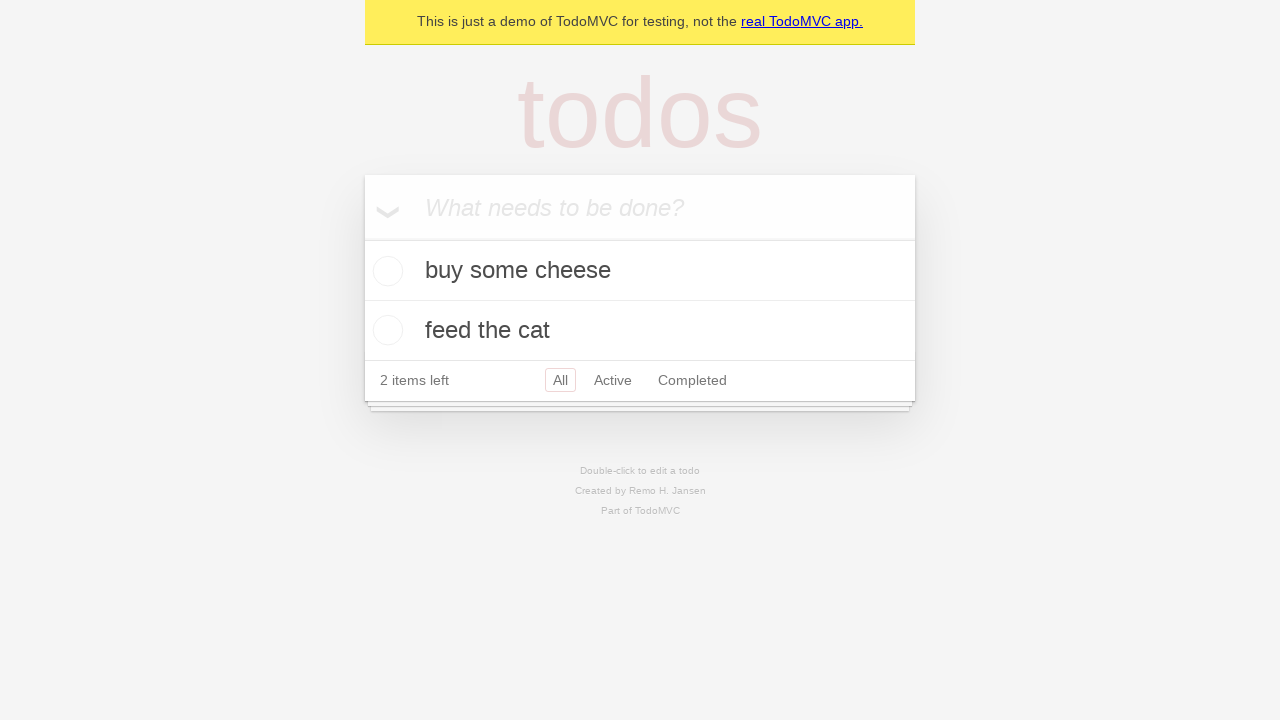

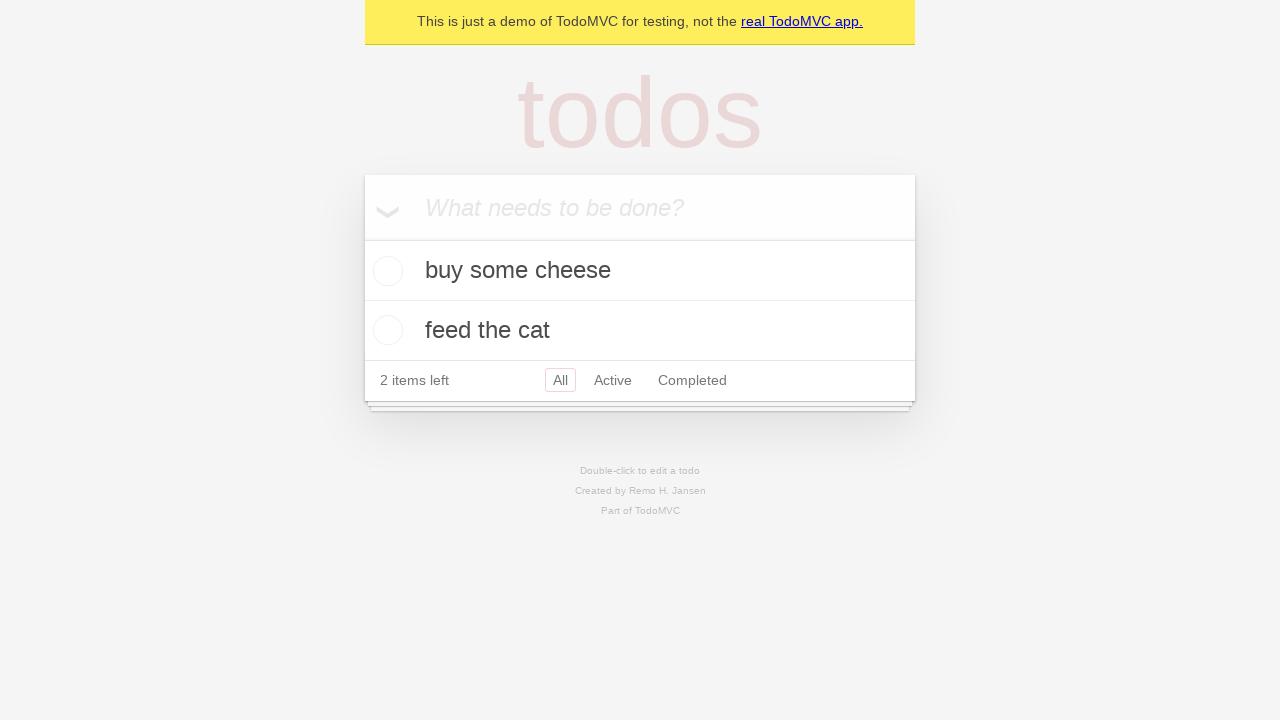